Tests marking all todo items as completed using the toggle-all checkbox.

Starting URL: https://demo.playwright.dev/todomvc

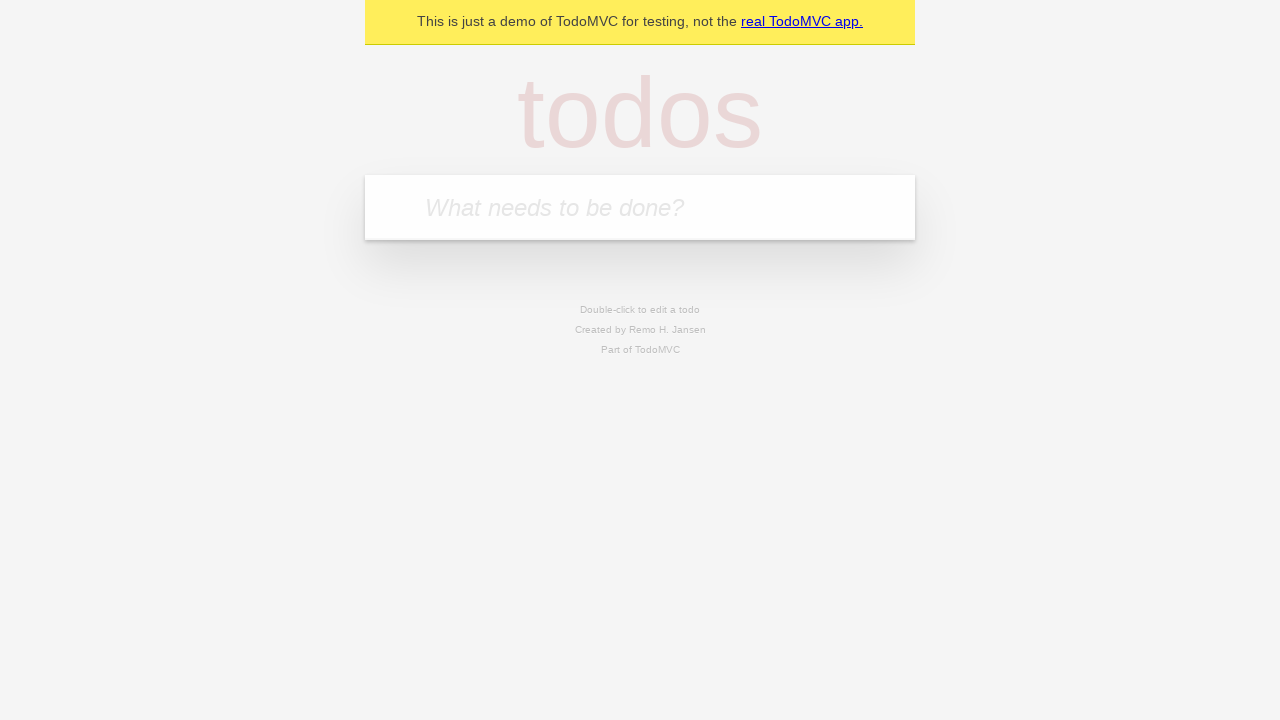

Filled new todo input with 'buy some cheese' on .new-todo
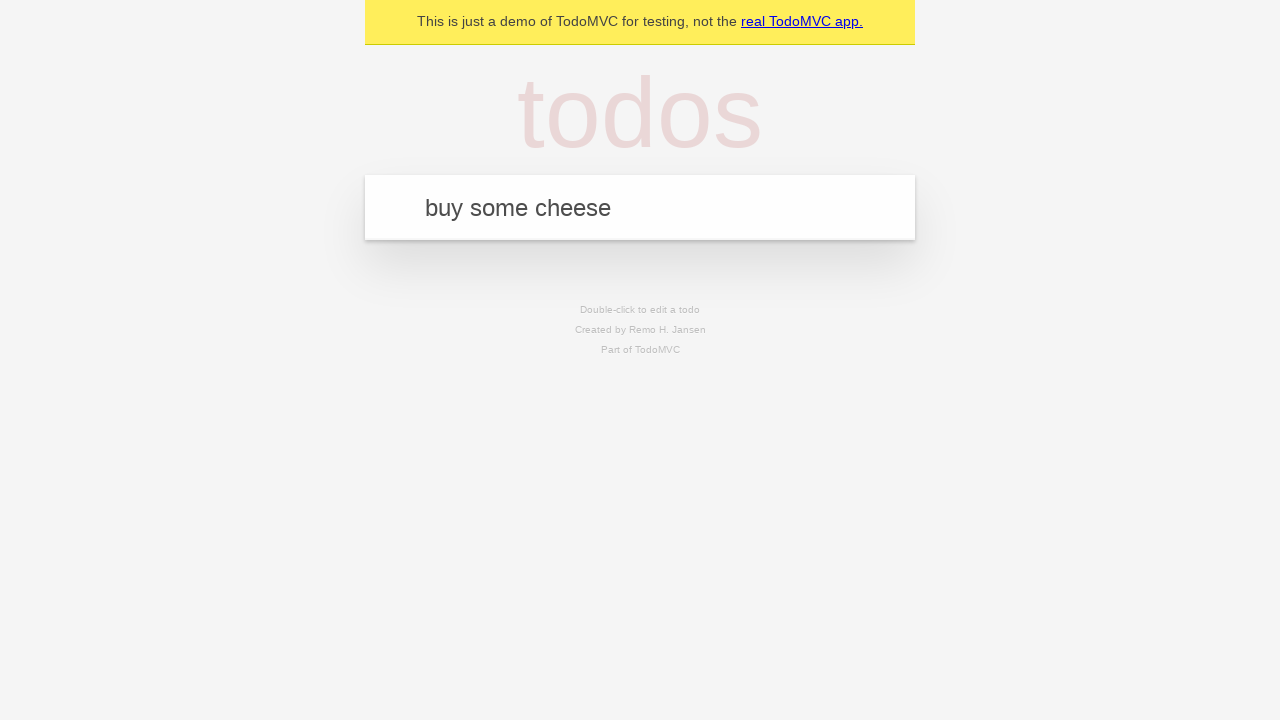

Pressed Enter to add first todo item on .new-todo
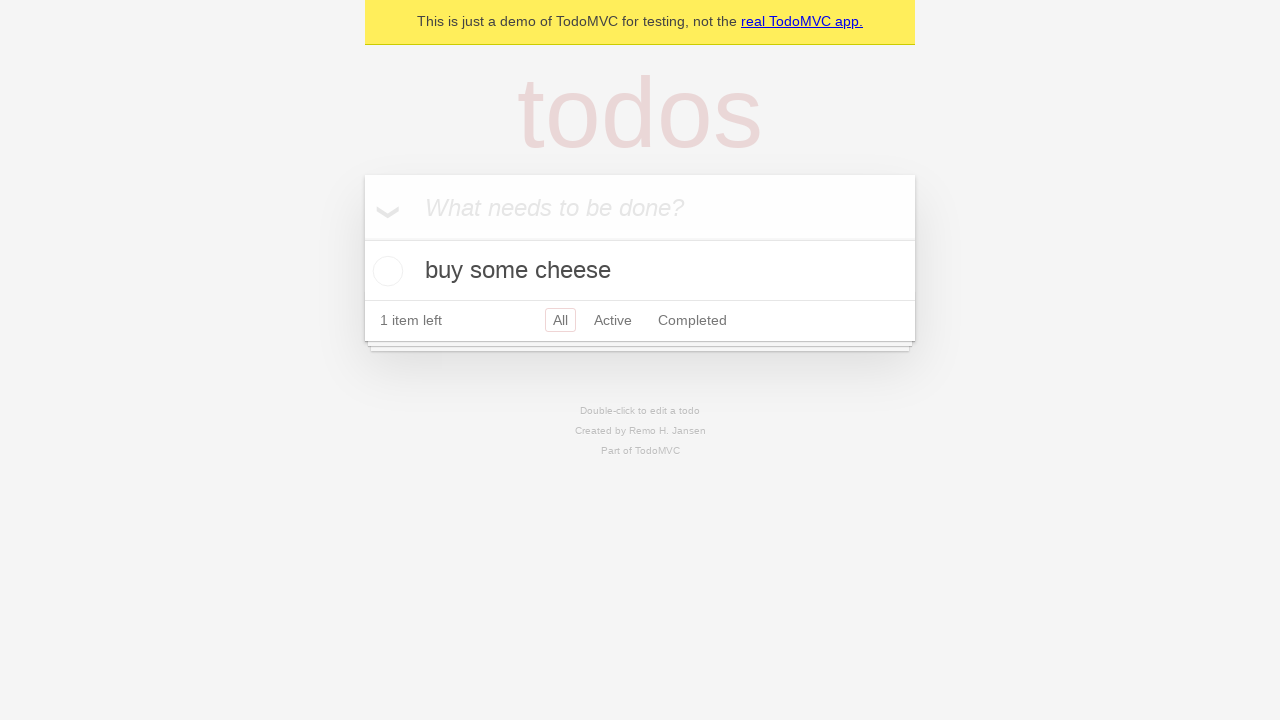

Filled new todo input with 'feed the cat' on .new-todo
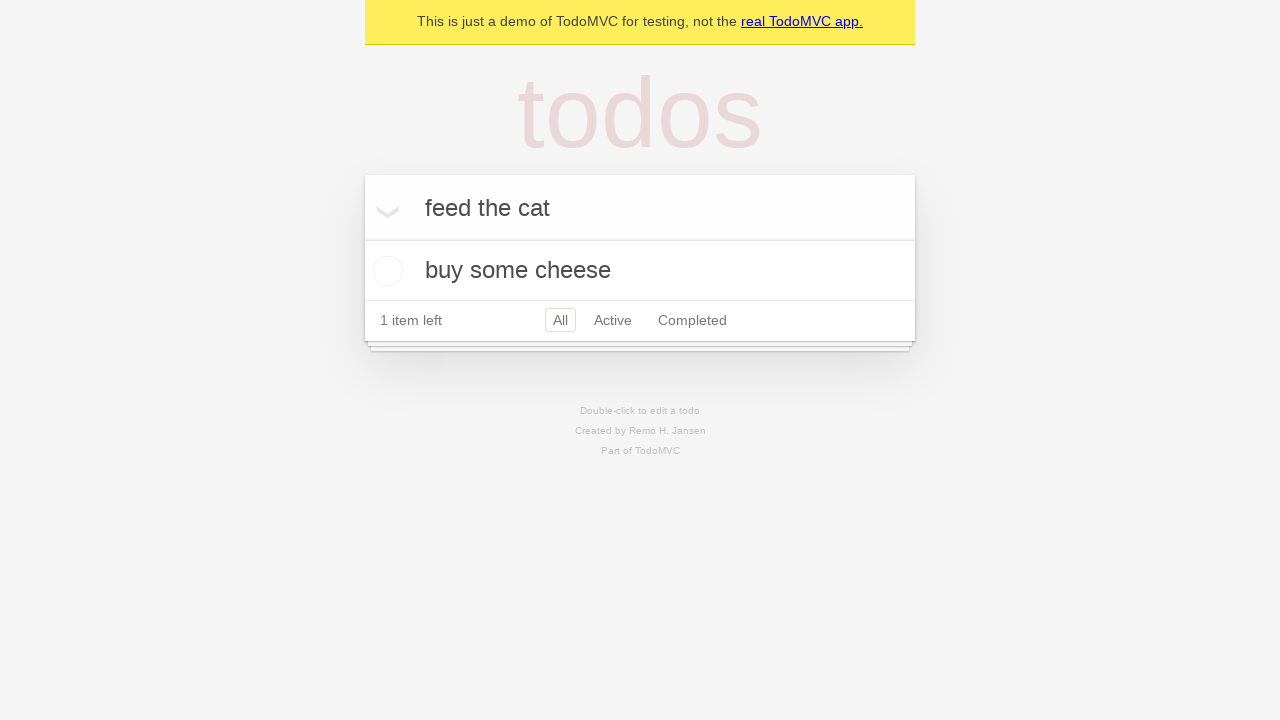

Pressed Enter to add second todo item on .new-todo
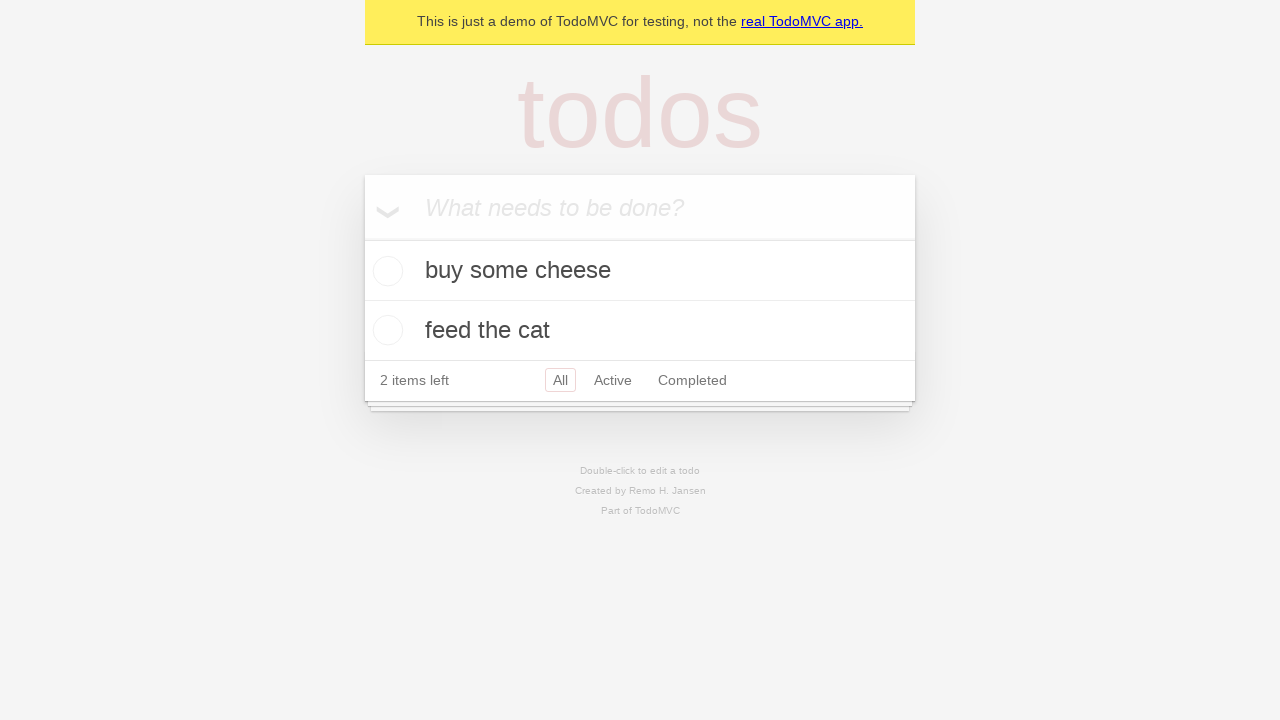

Filled new todo input with 'book a doctors appointment' on .new-todo
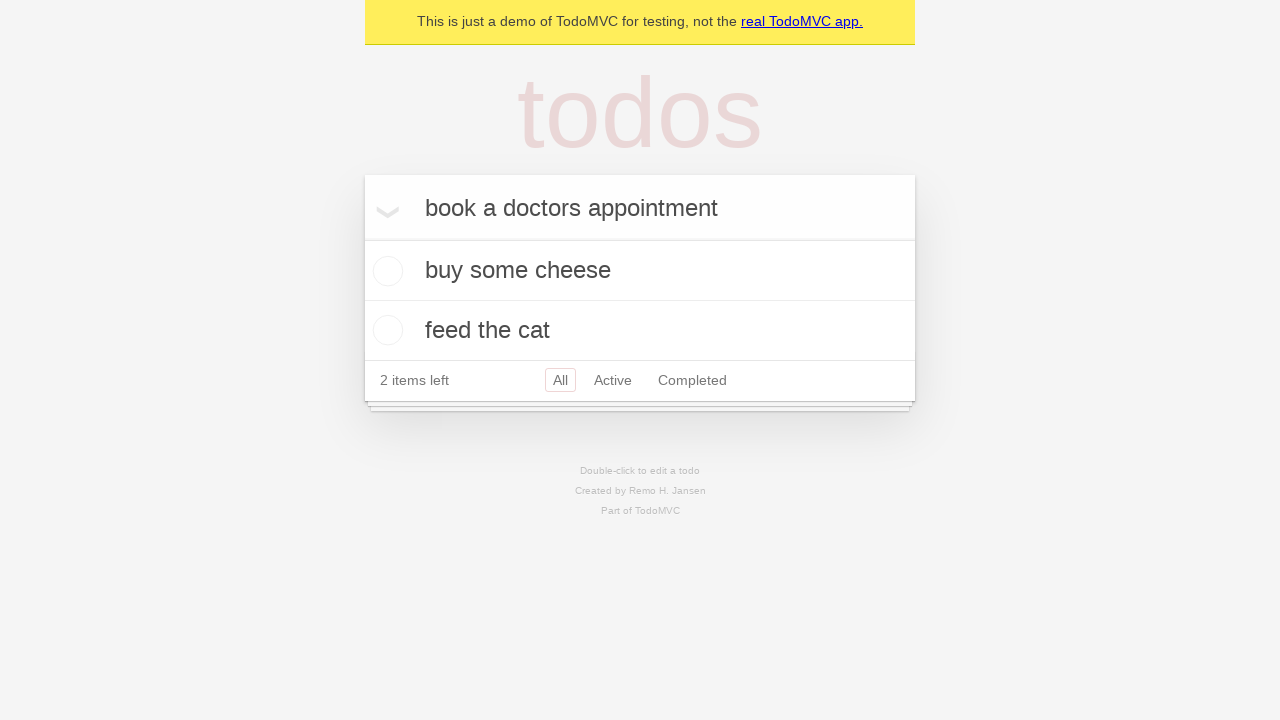

Pressed Enter to add third todo item on .new-todo
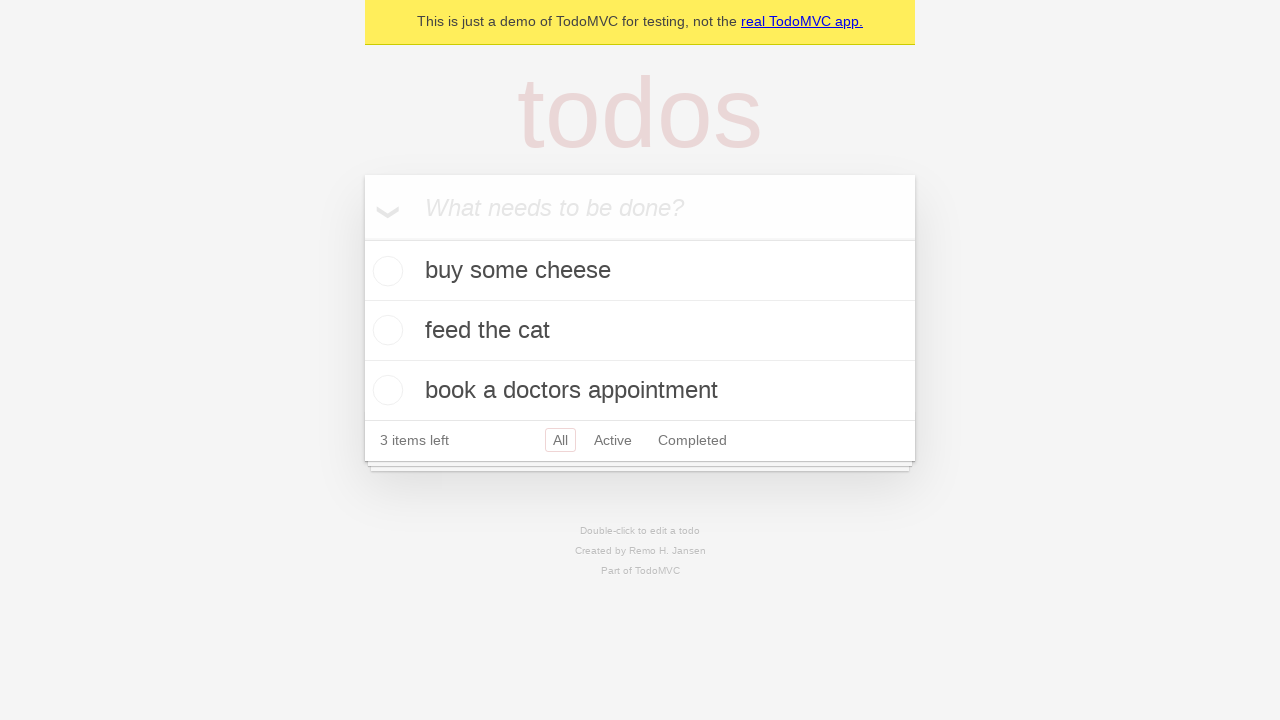

Waited for all three todo items to appear in the list
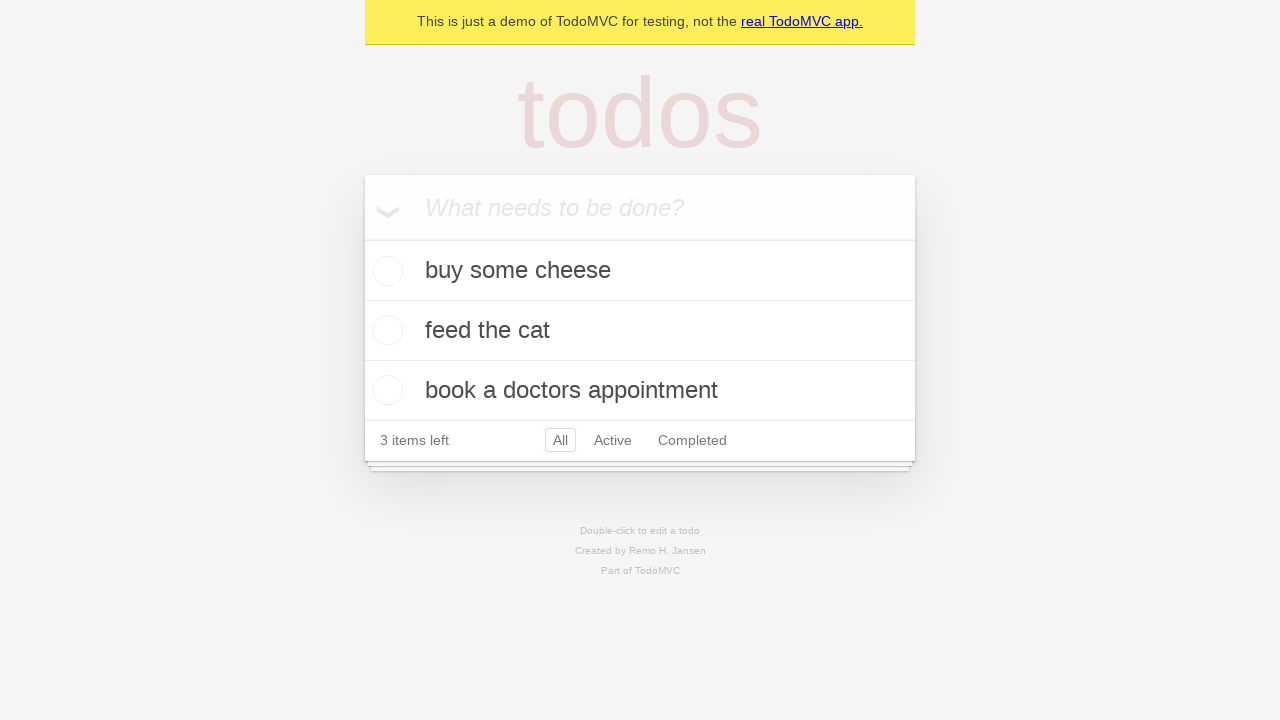

Clicked toggle-all checkbox to mark all items as completed at (362, 238) on .toggle-all
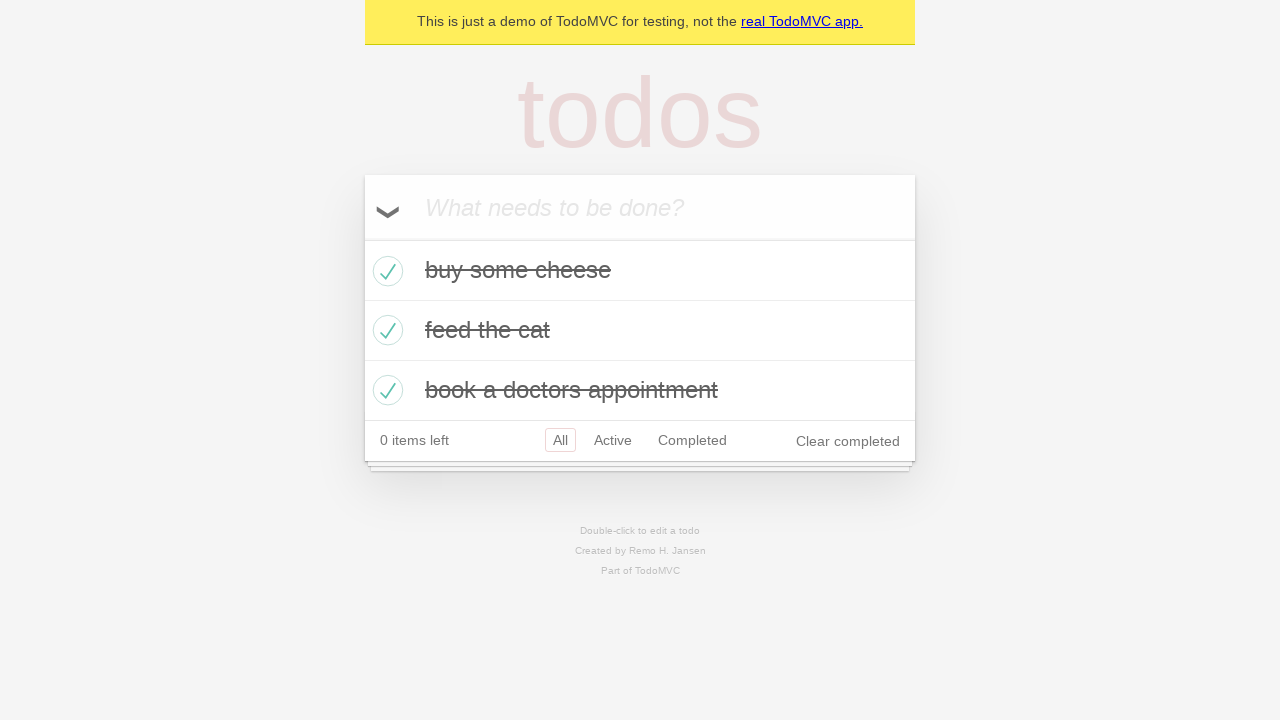

Waited for todo items to show completed state
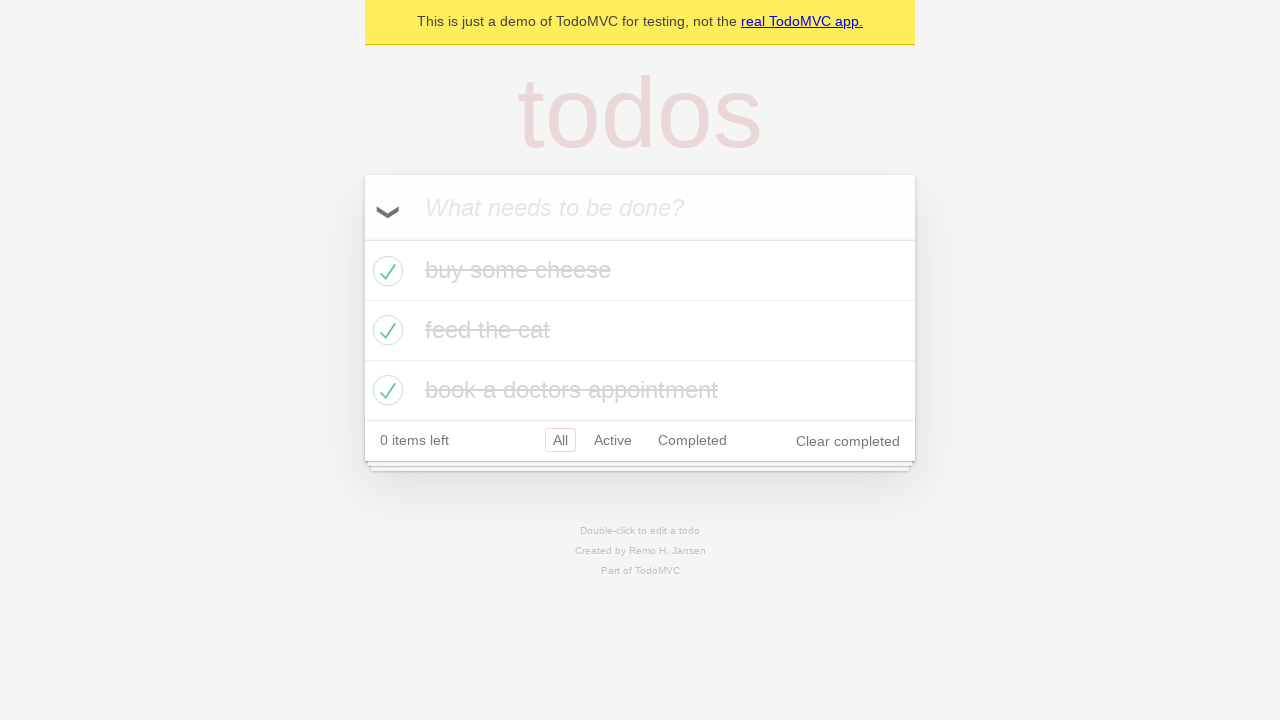

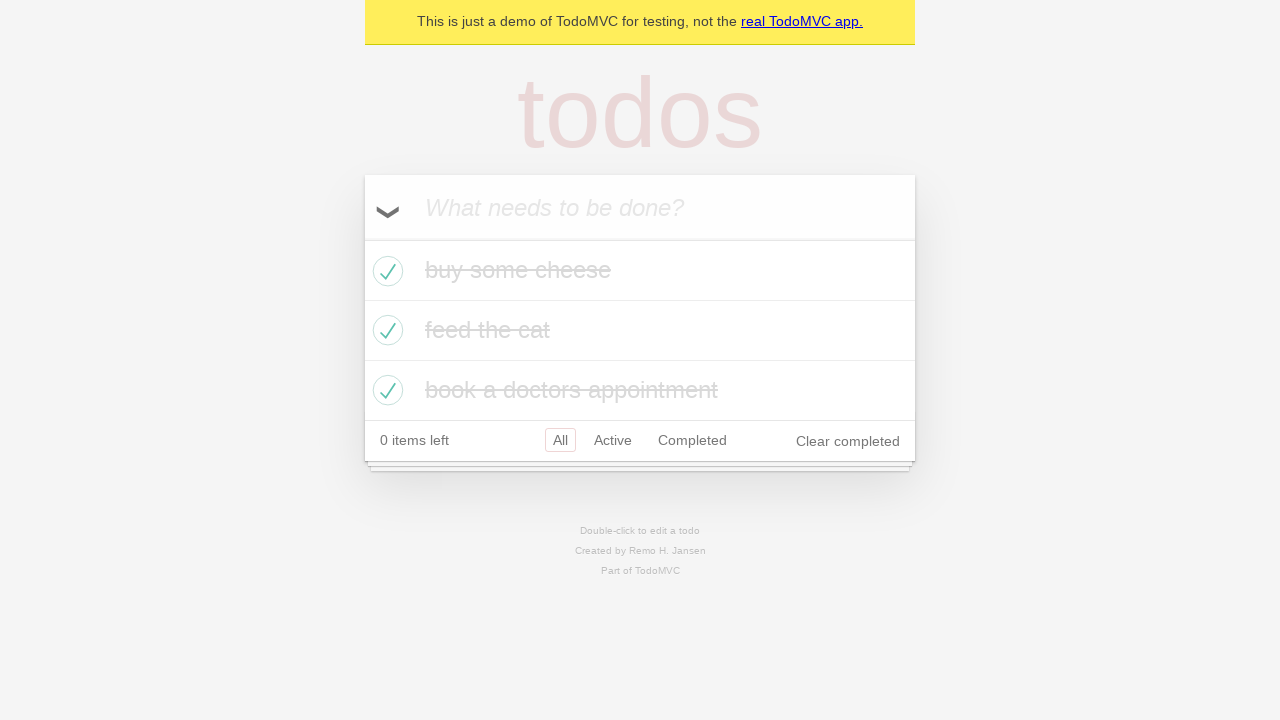